Tests opening a product from the product list widget by clicking the first product

Starting URL: http://intershop5.skillbox.ru/

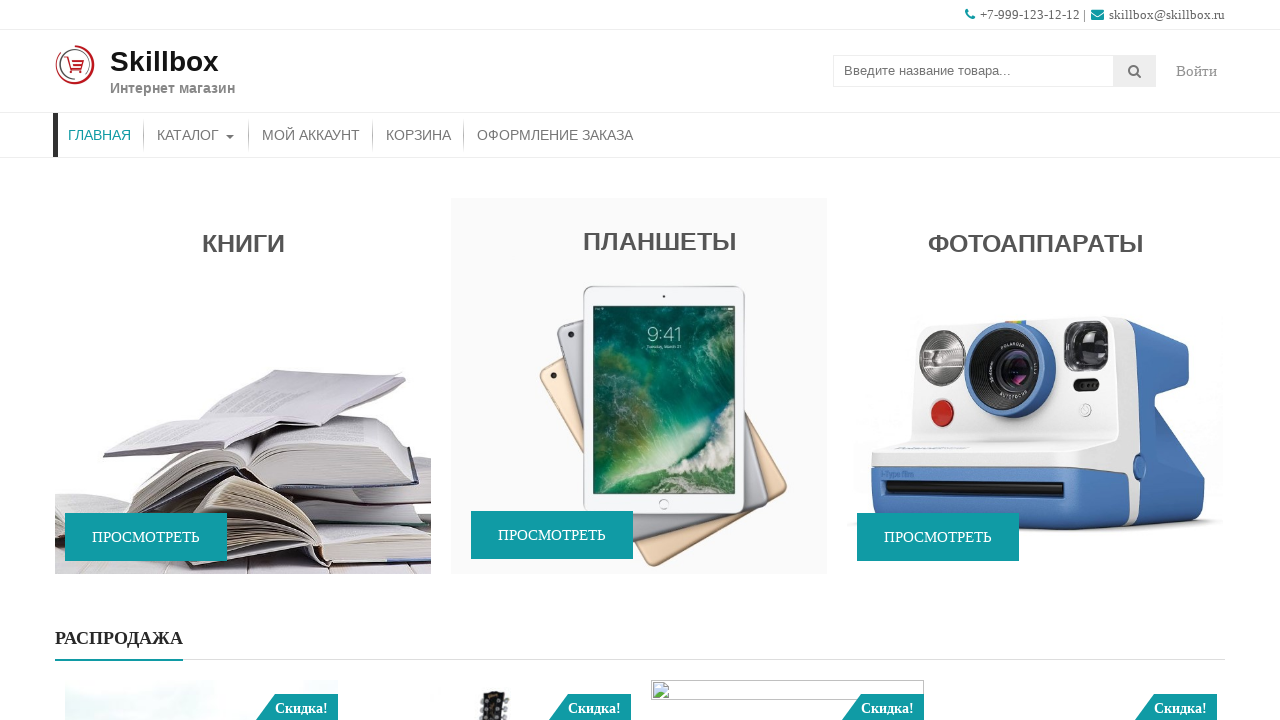

Clicked on catalog menu item at (196, 135) on #menu-item-46
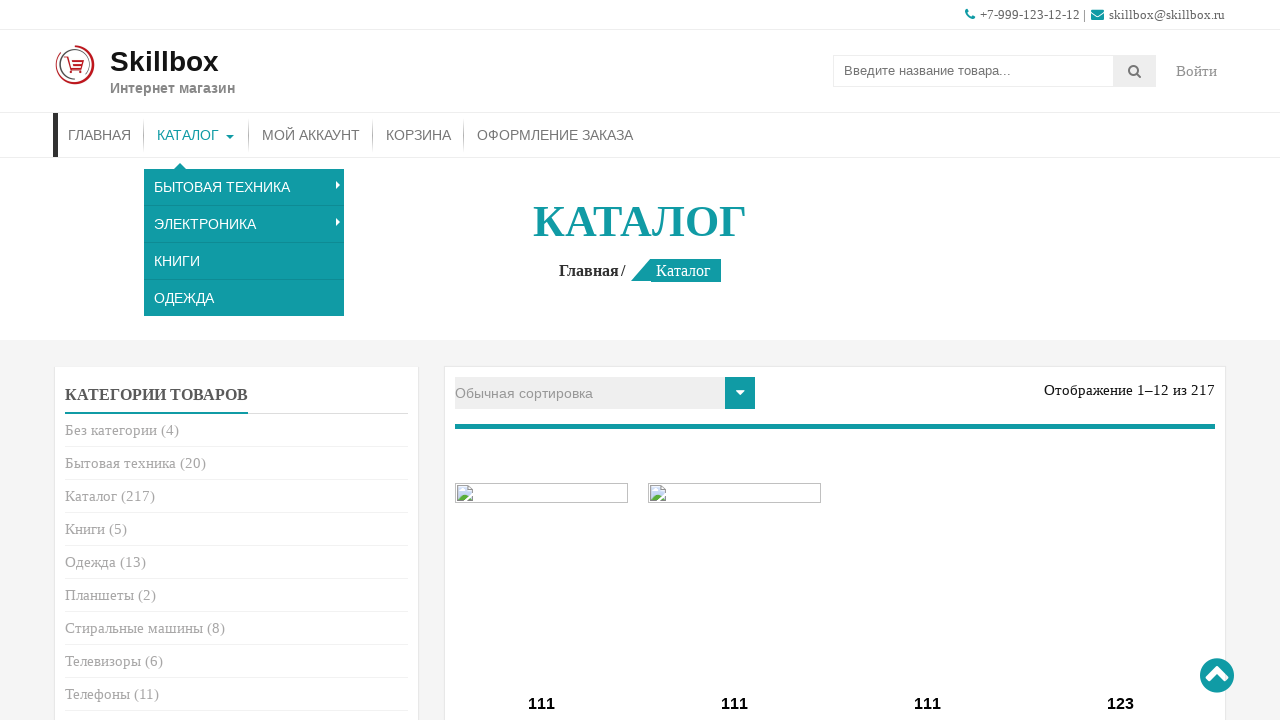

Clicked on first product from the product list widget at (236, 361) on .product_list_widget li:first-child
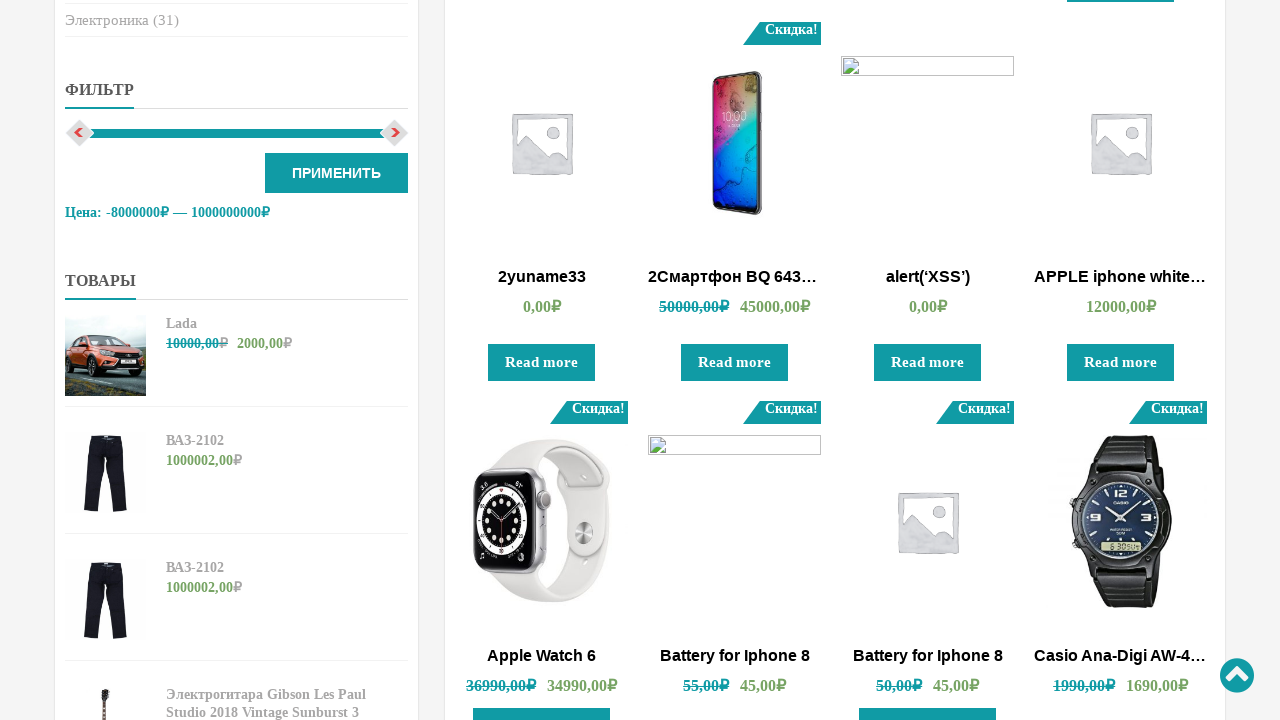

Product content loaded and displayed
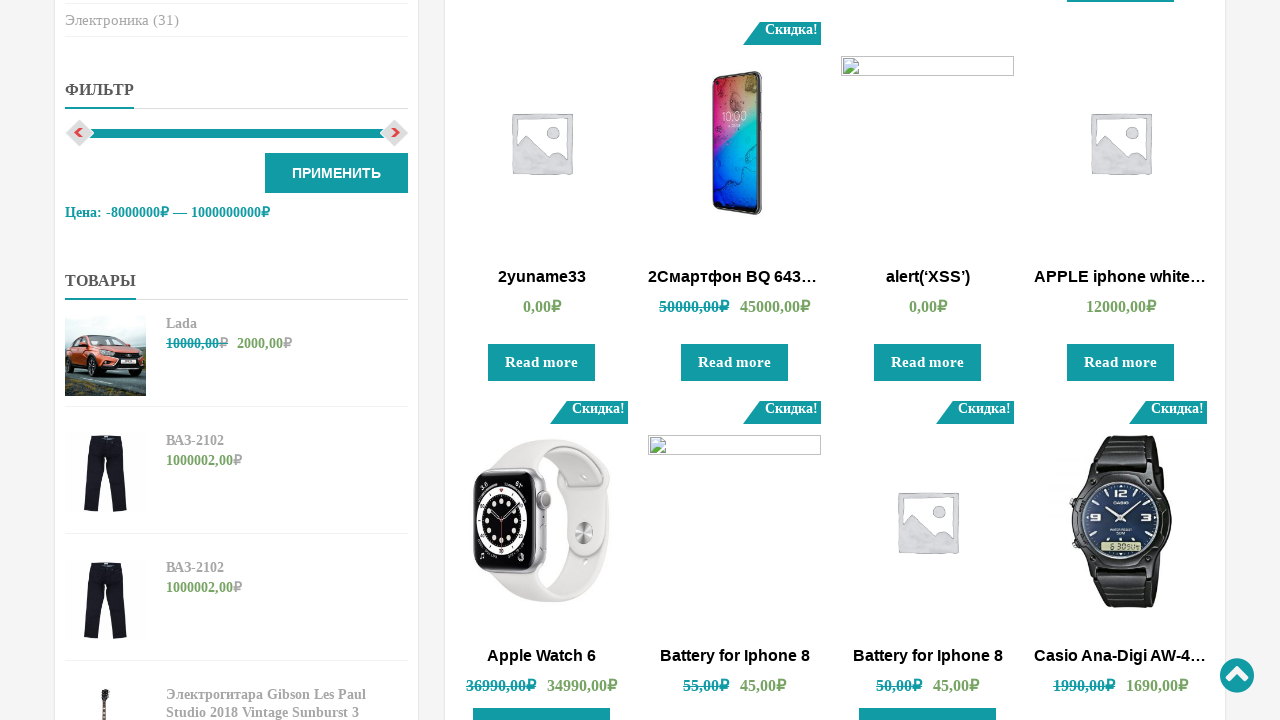

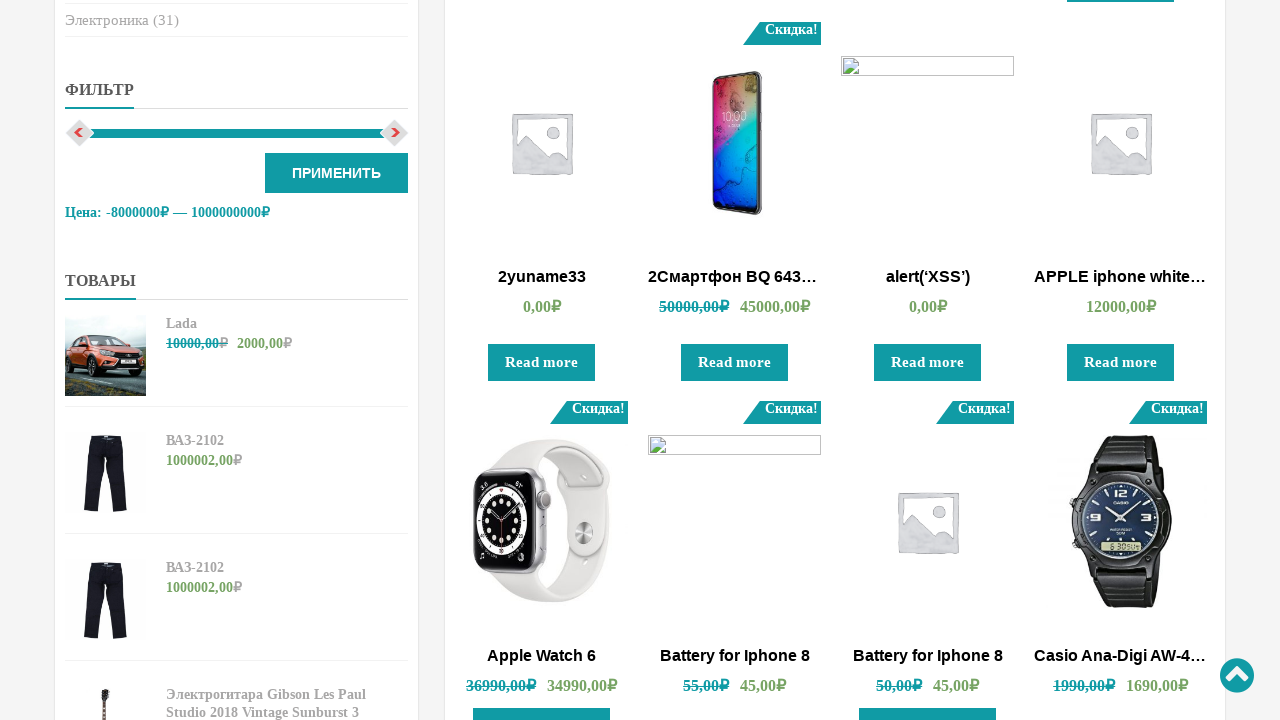